Tests login form validation when password field is left blank but username is filled, expecting an error alert

Starting URL: https://www.demoblaze.com/index.html

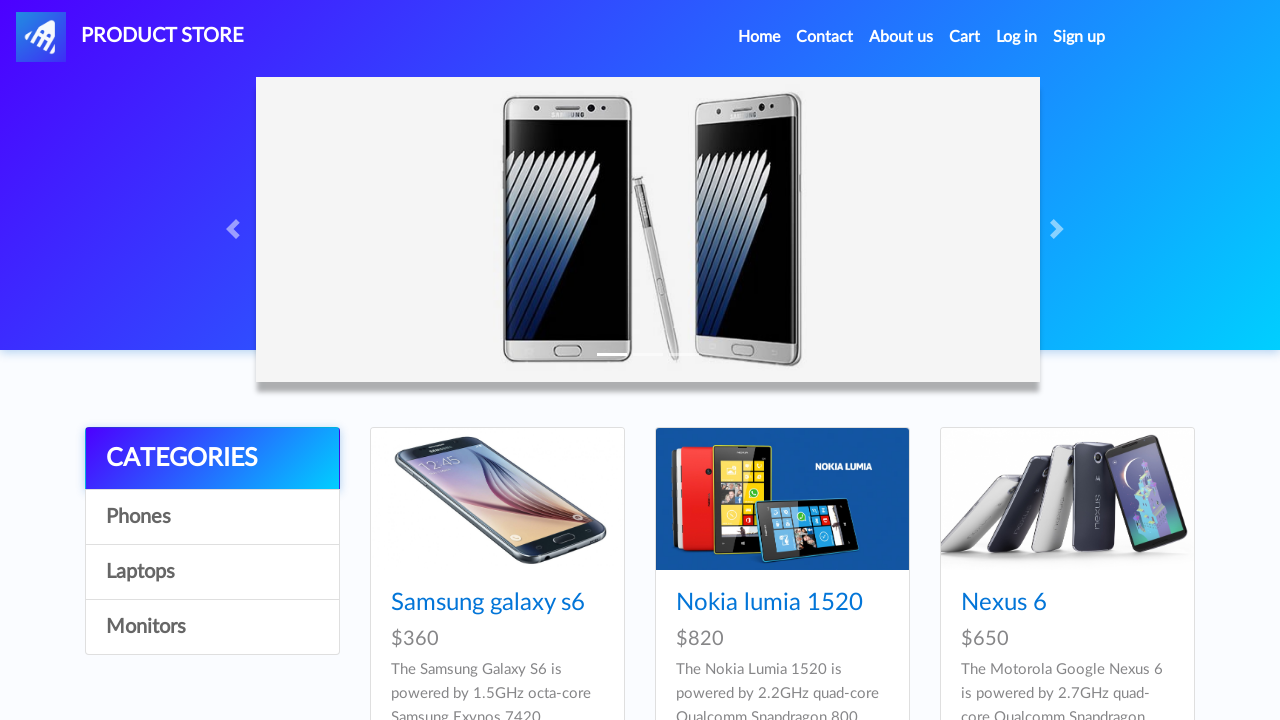

Clicked login button to open modal at (1017, 37) on xpath=//a[@id='login2']
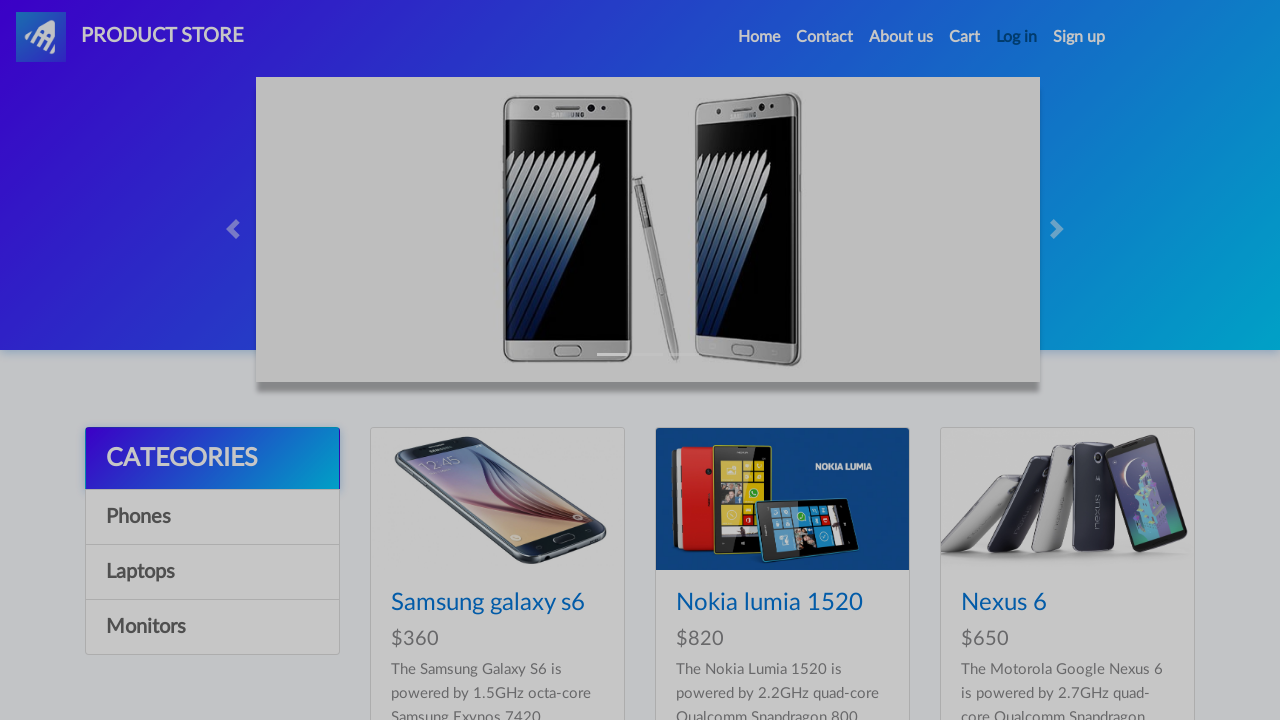

Login modal appeared with username field visible
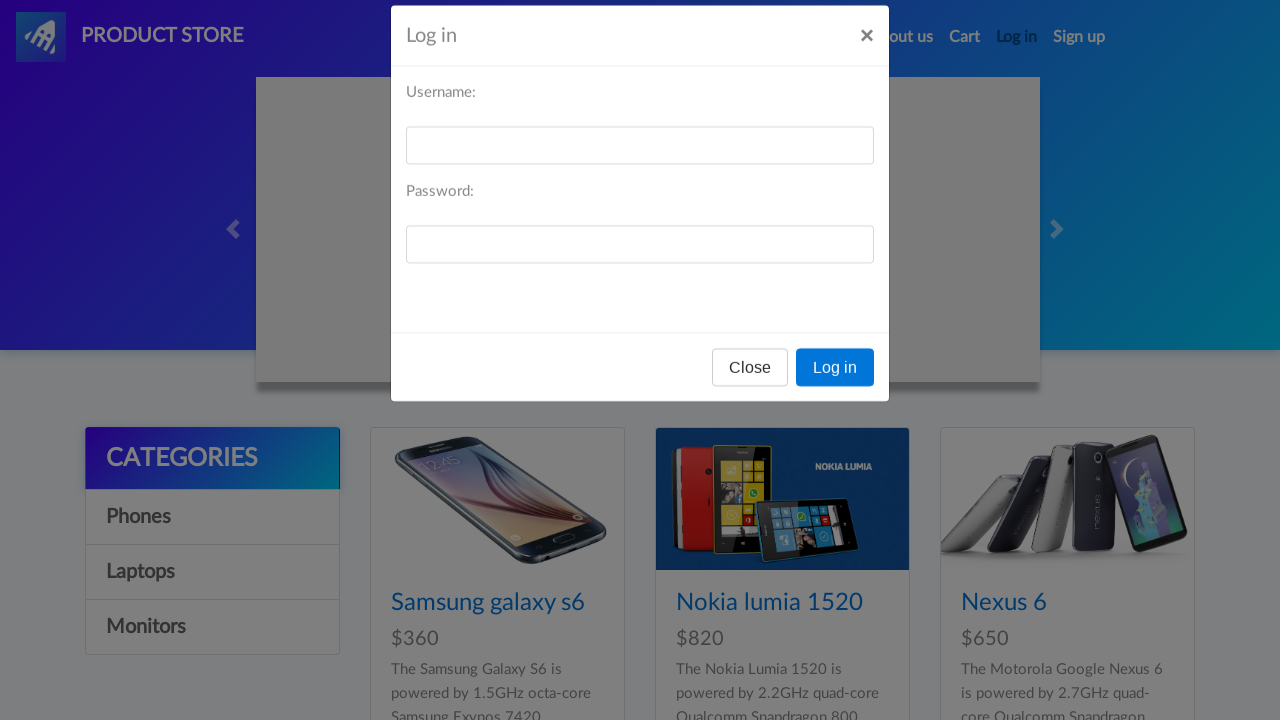

Filled username field with 'HienDT', password field left blank on //input[@id='loginusername']
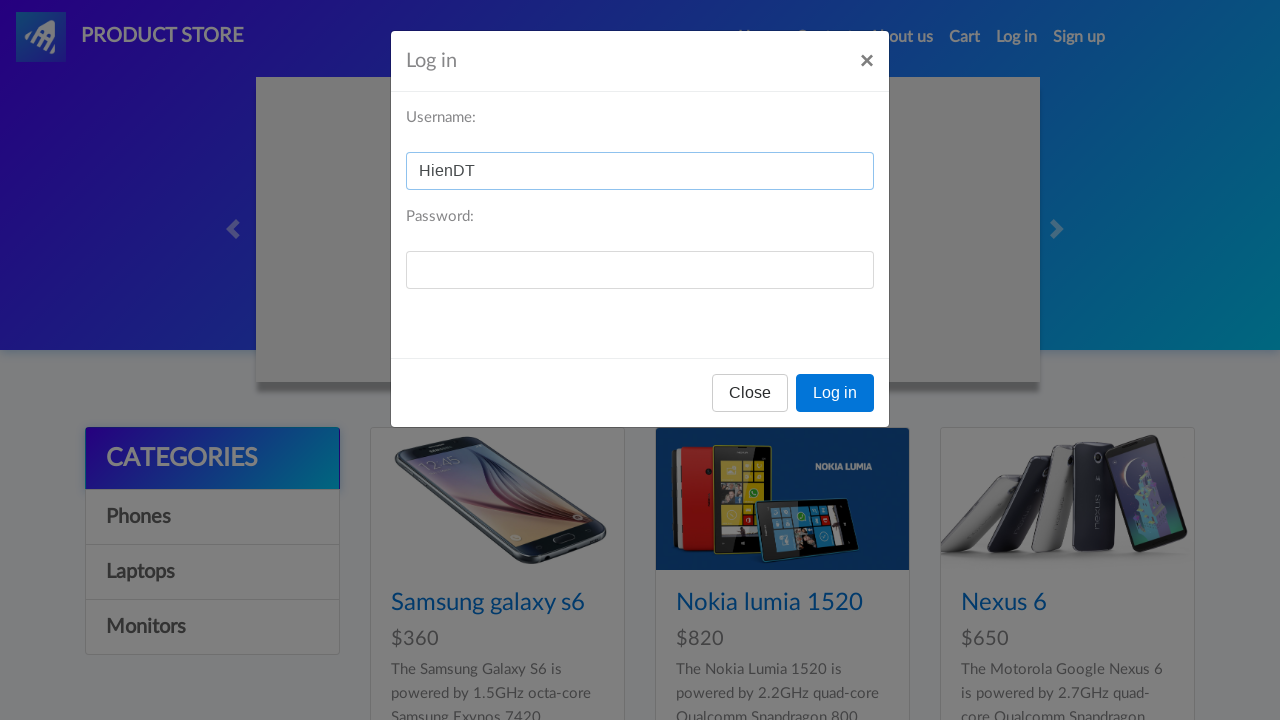

Clicked login button to submit form with blank password at (835, 393) on xpath=//button[contains(@onclick,'logIn()')]
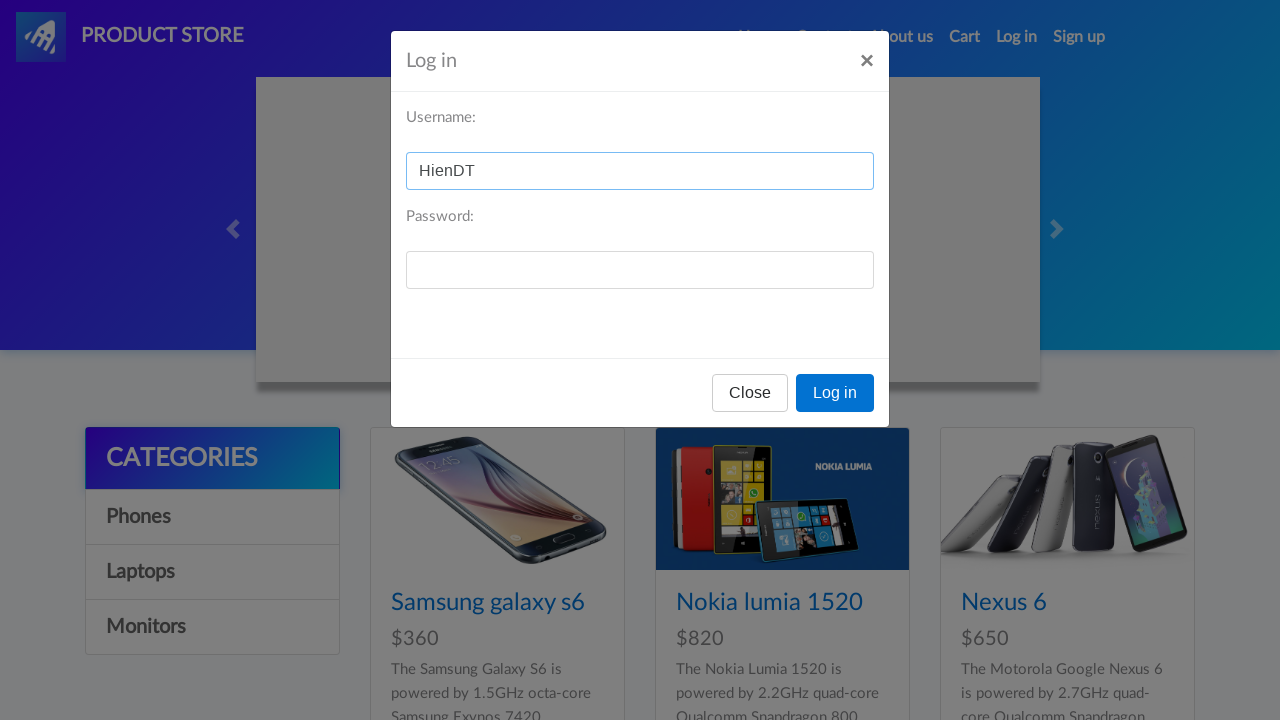

Alert dialog handler registered and error alert accepted
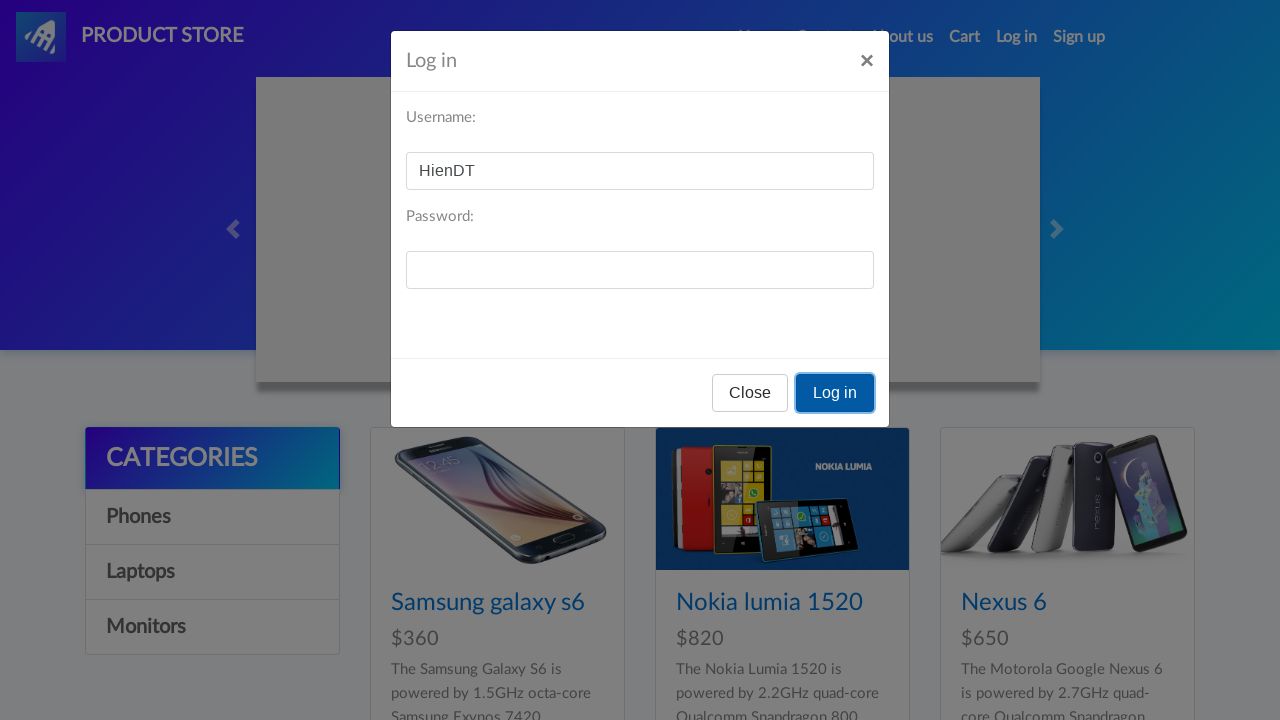

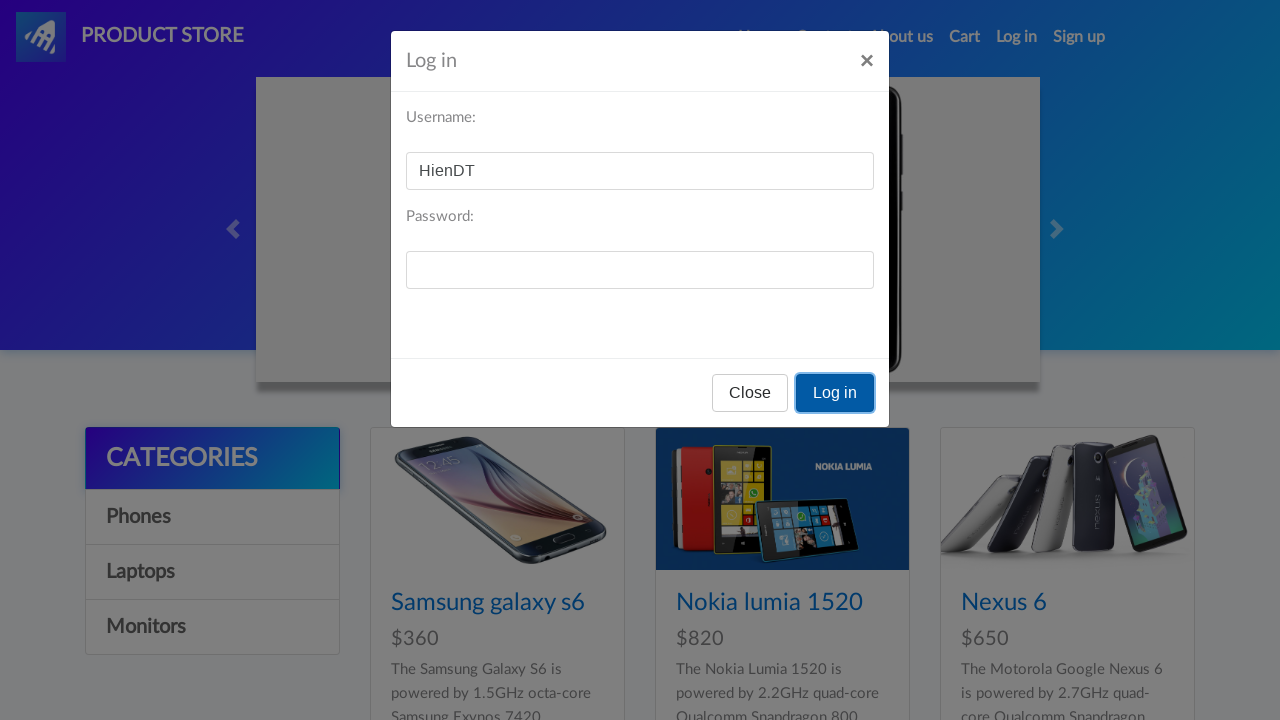